Tests the large modal dialog by clicking the large modal button and verifying the modal title appears correctly.

Starting URL: https://demoqa.com/modal-dialogs

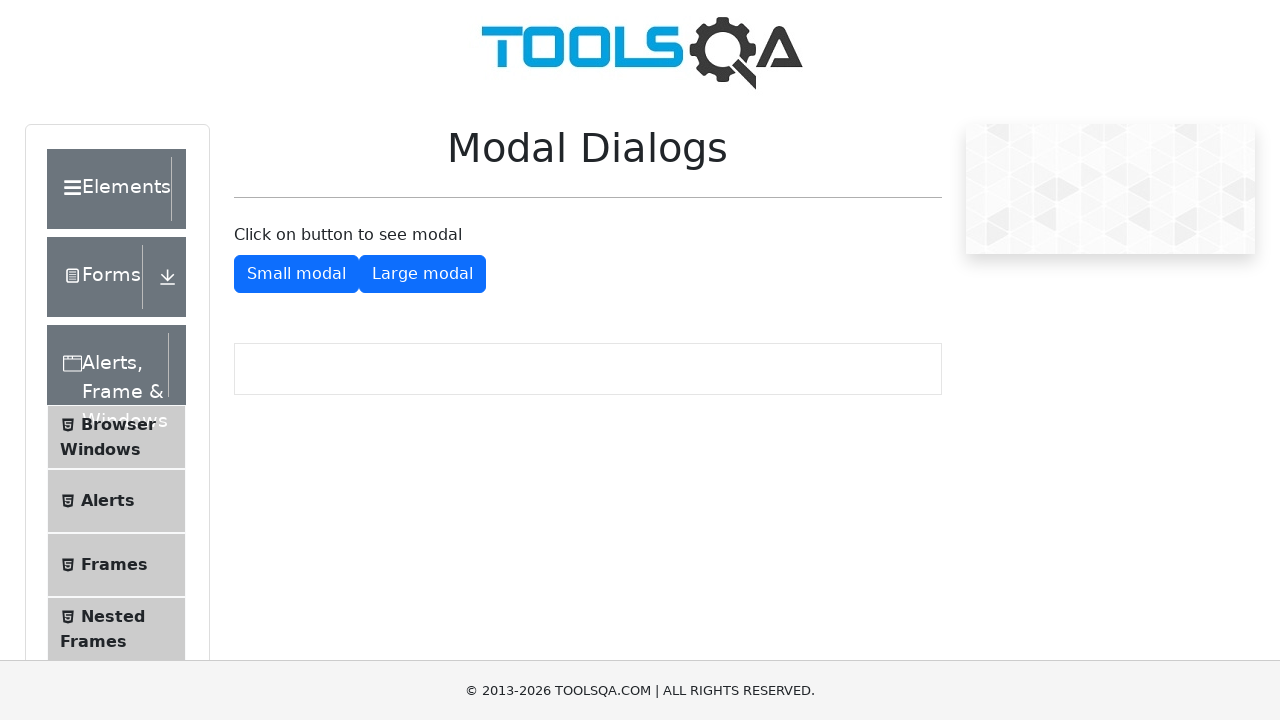

Clicked the large modal button at (422, 274) on #showLargeModal
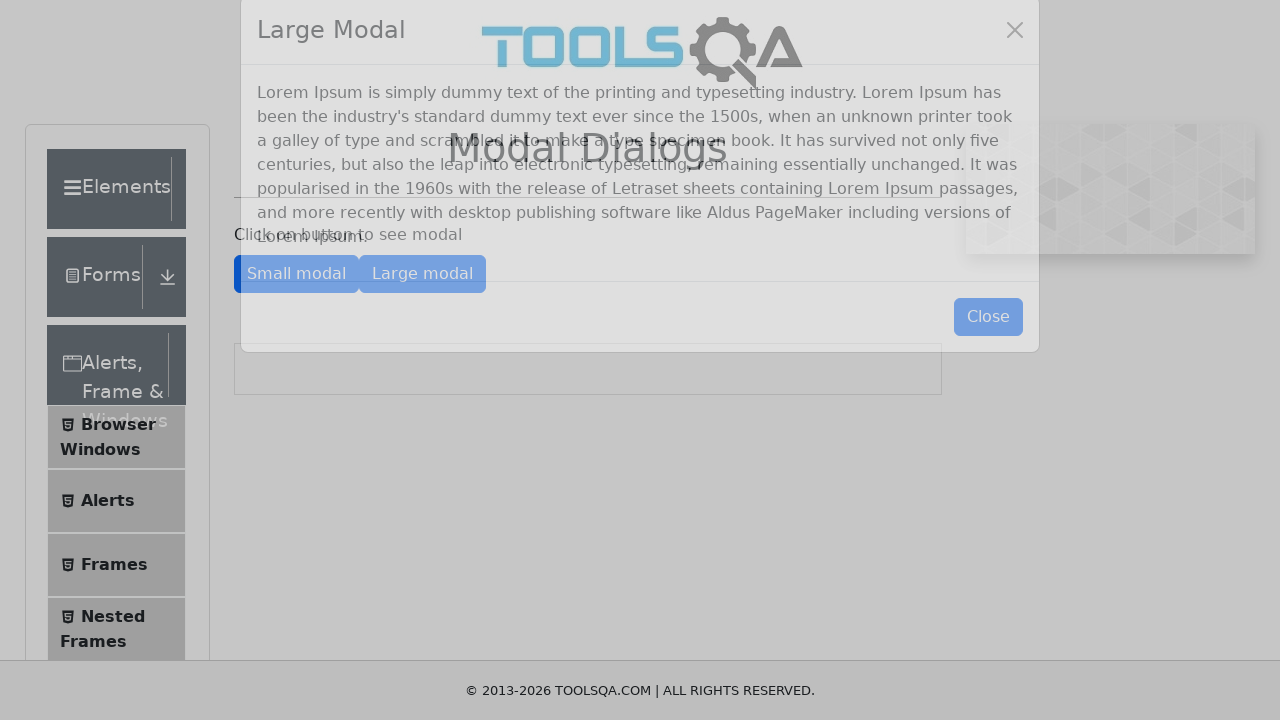

Large modal dialog appeared
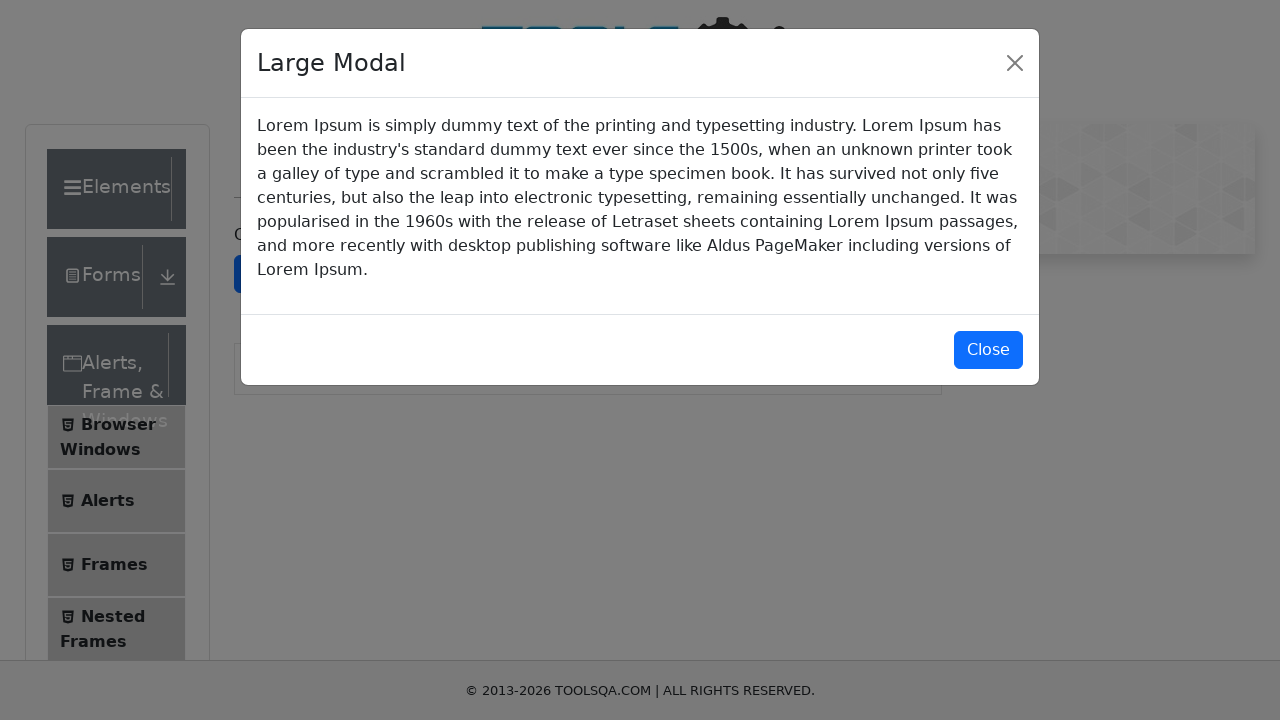

Located the modal title element
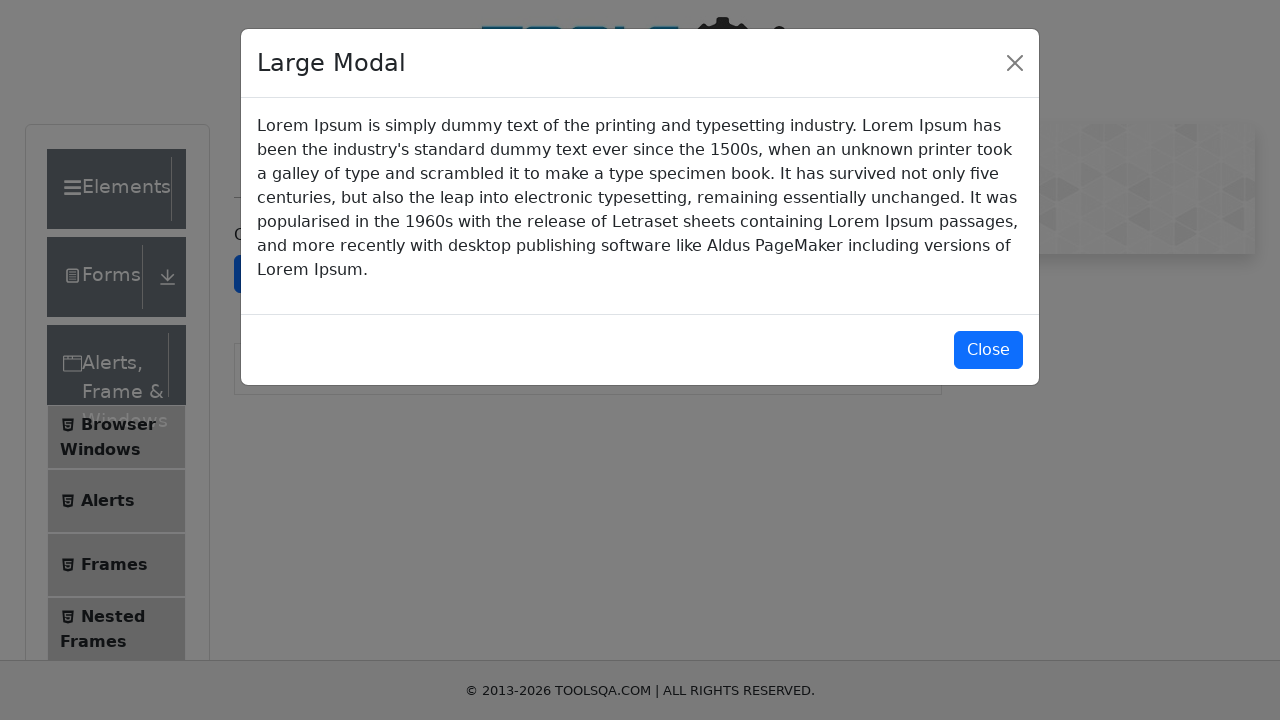

Verified modal title contains 'Large Modal'
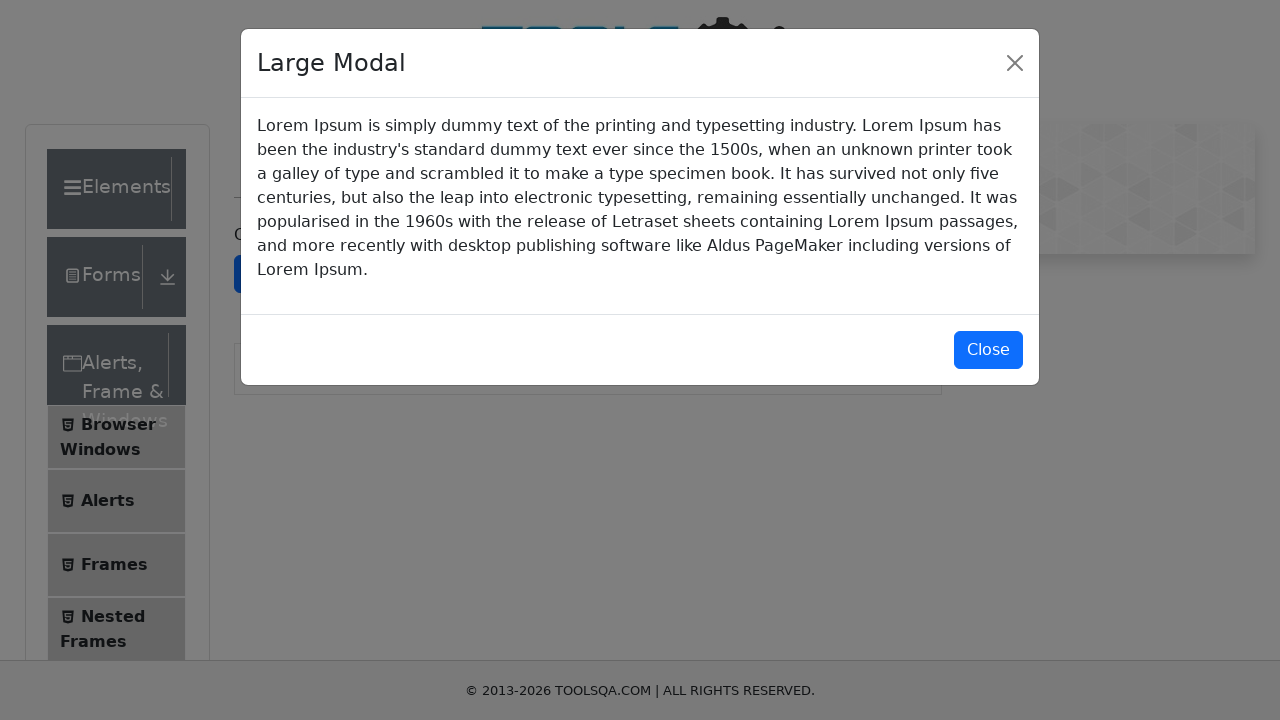

Clicked the close button to dismiss the modal at (988, 350) on #closeLargeModal
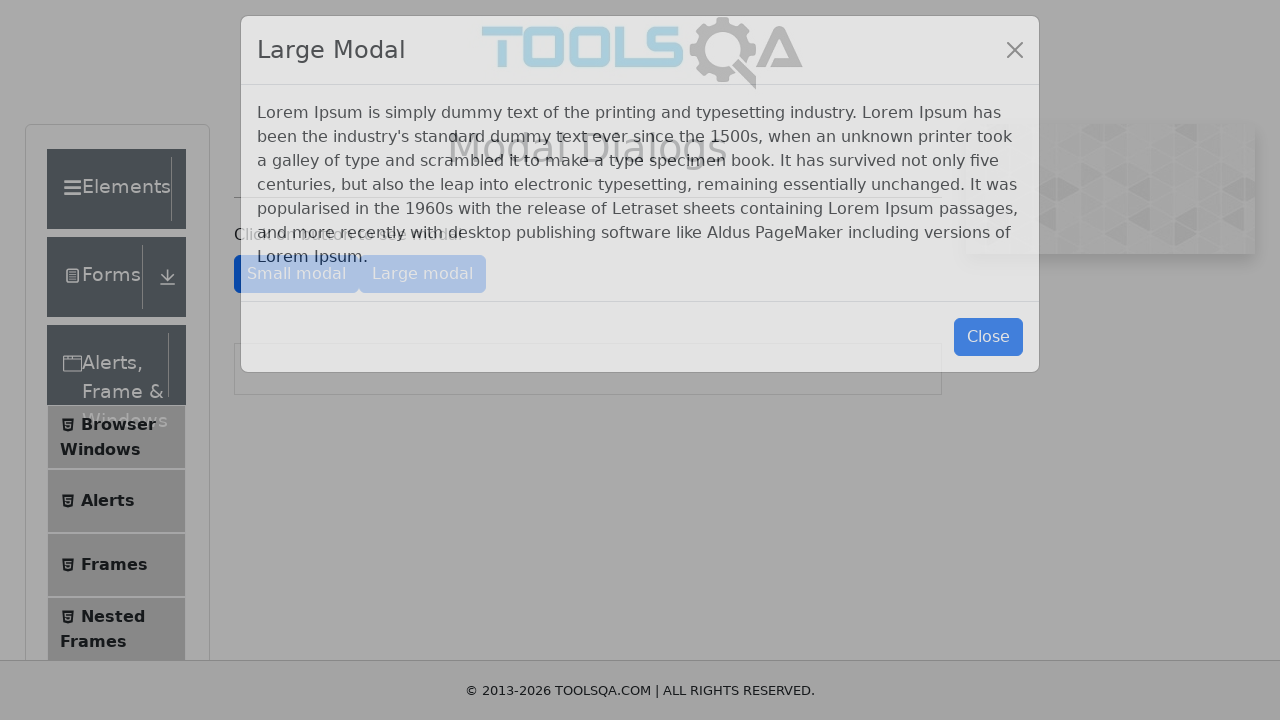

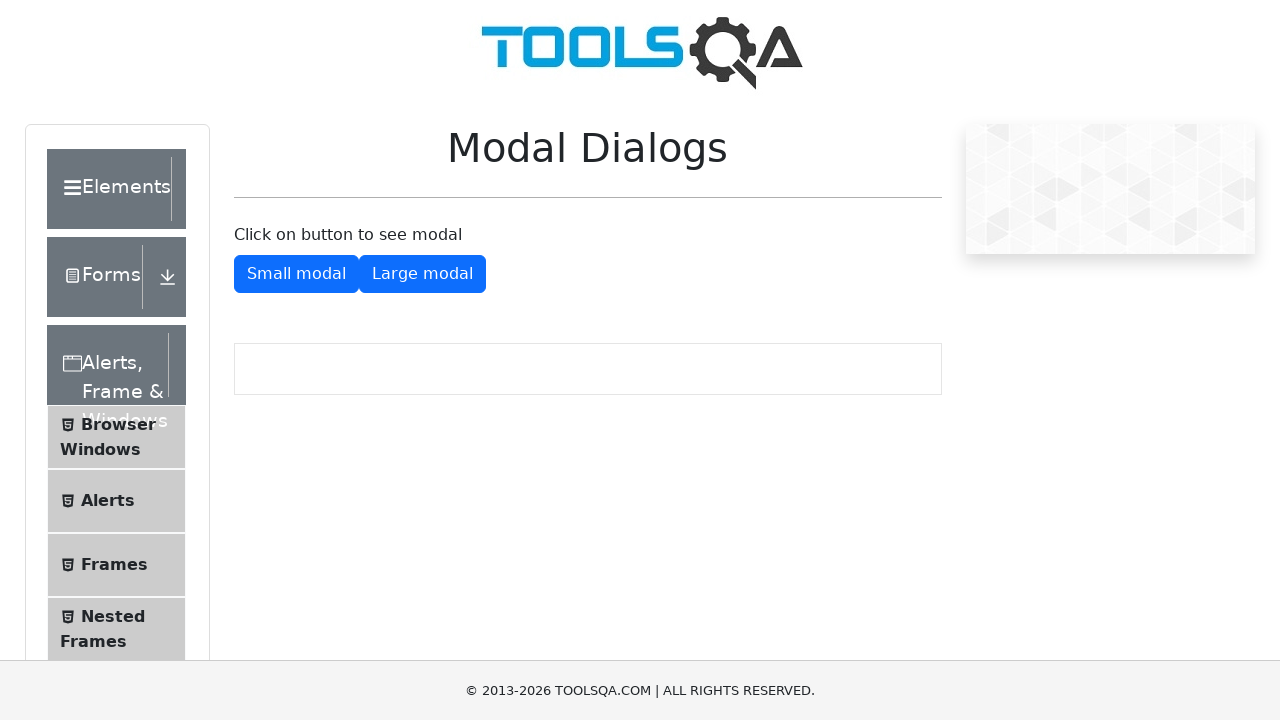